Tests clicking a custom radio button on Angular Material using JavaScript click and verifying selection

Starting URL: https://material.angular.io/components/radio/examples

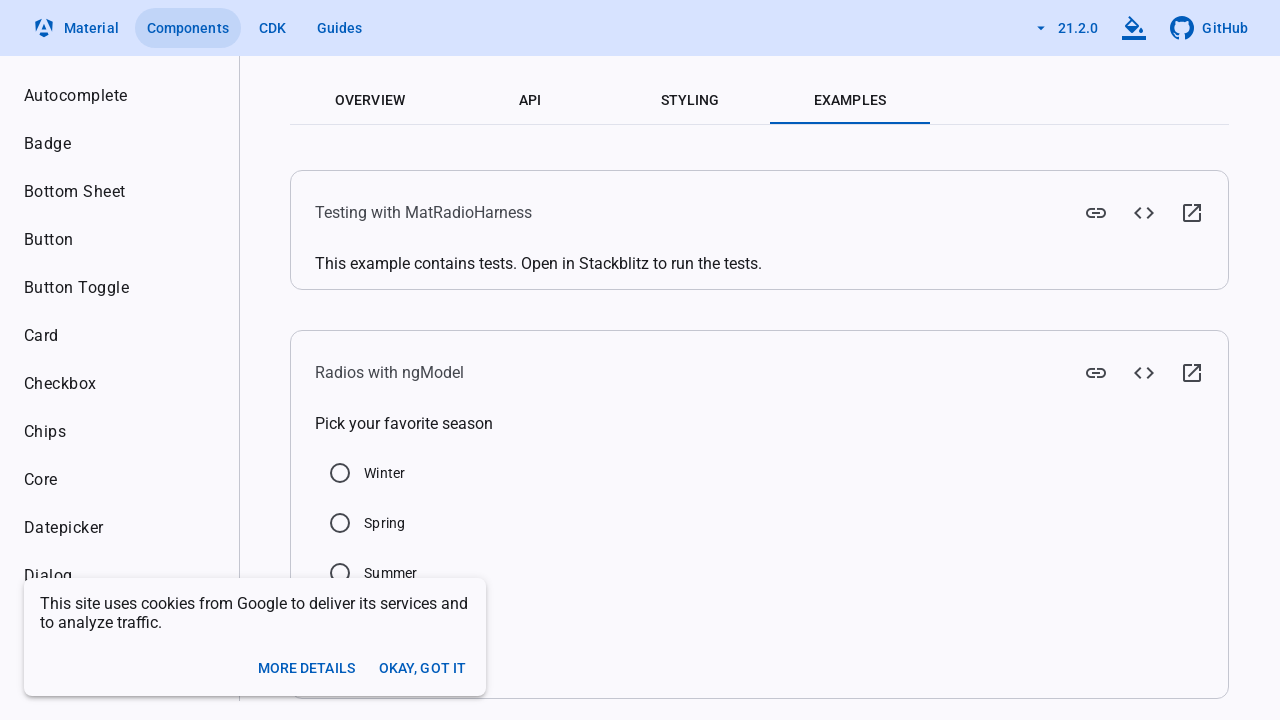

Clicked Summer radio button using JavaScript click
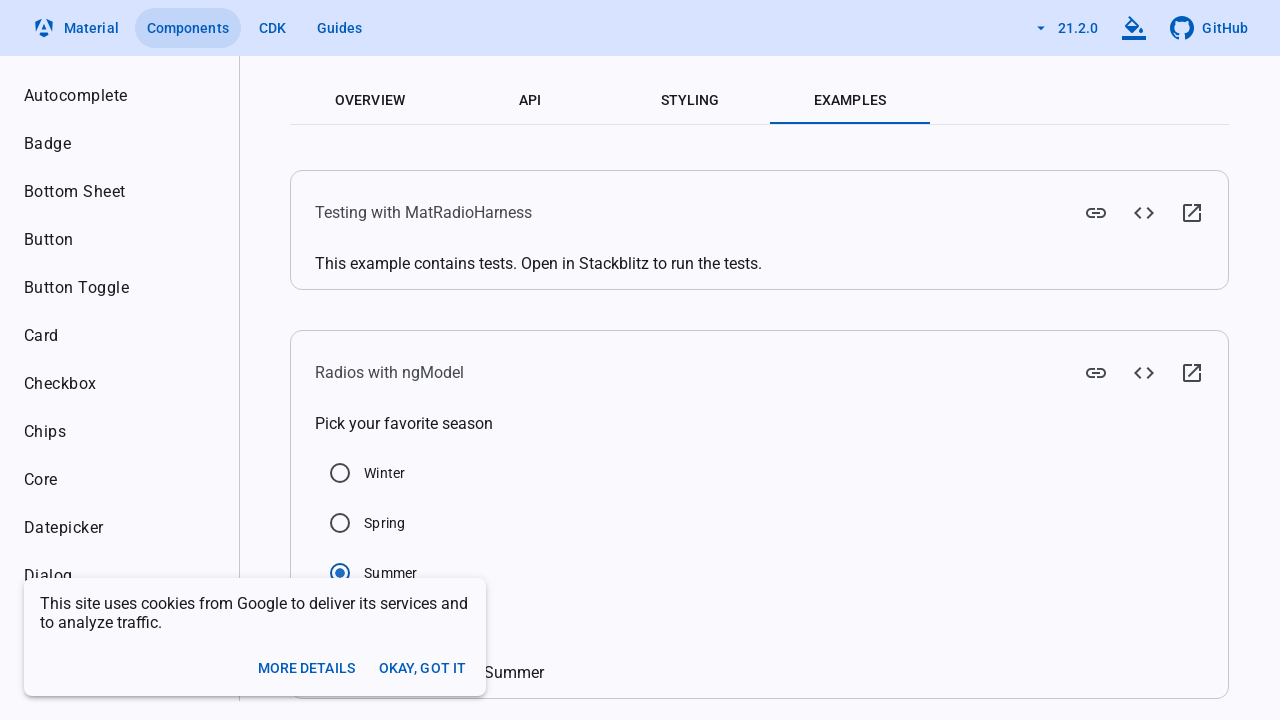

Waited 2 seconds for radio button state to update
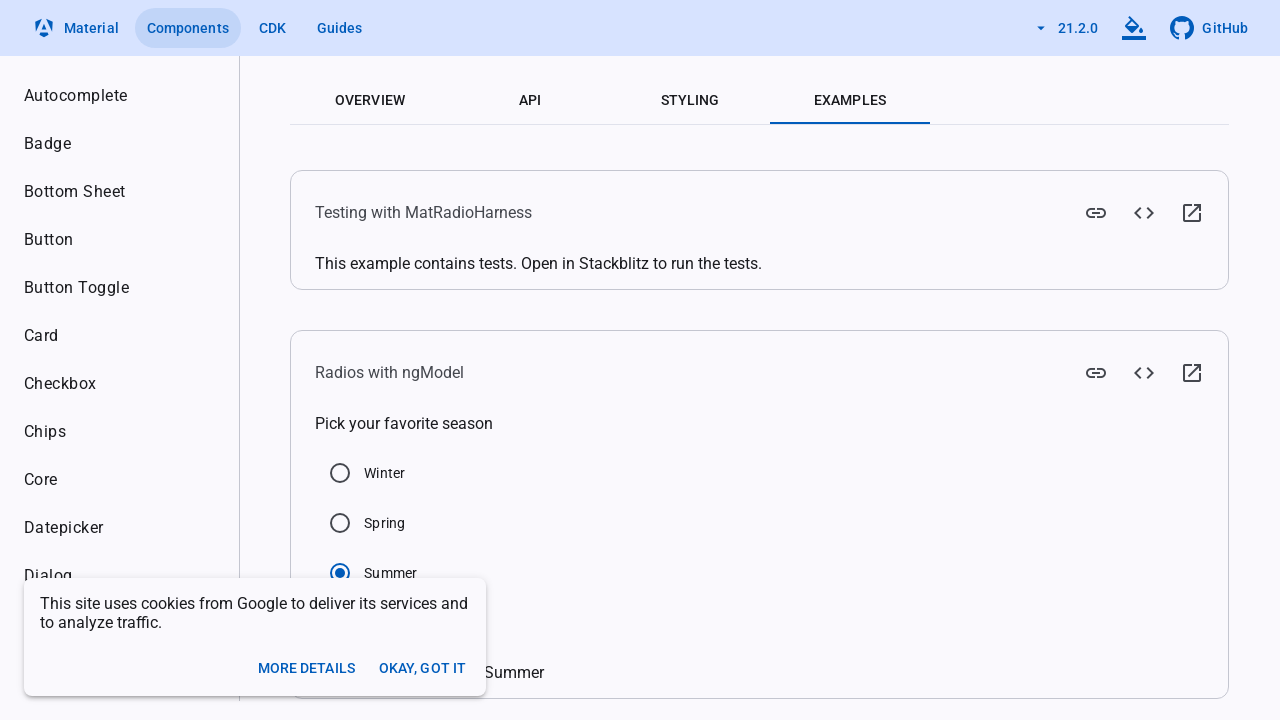

Verified that Summer radio button is checked
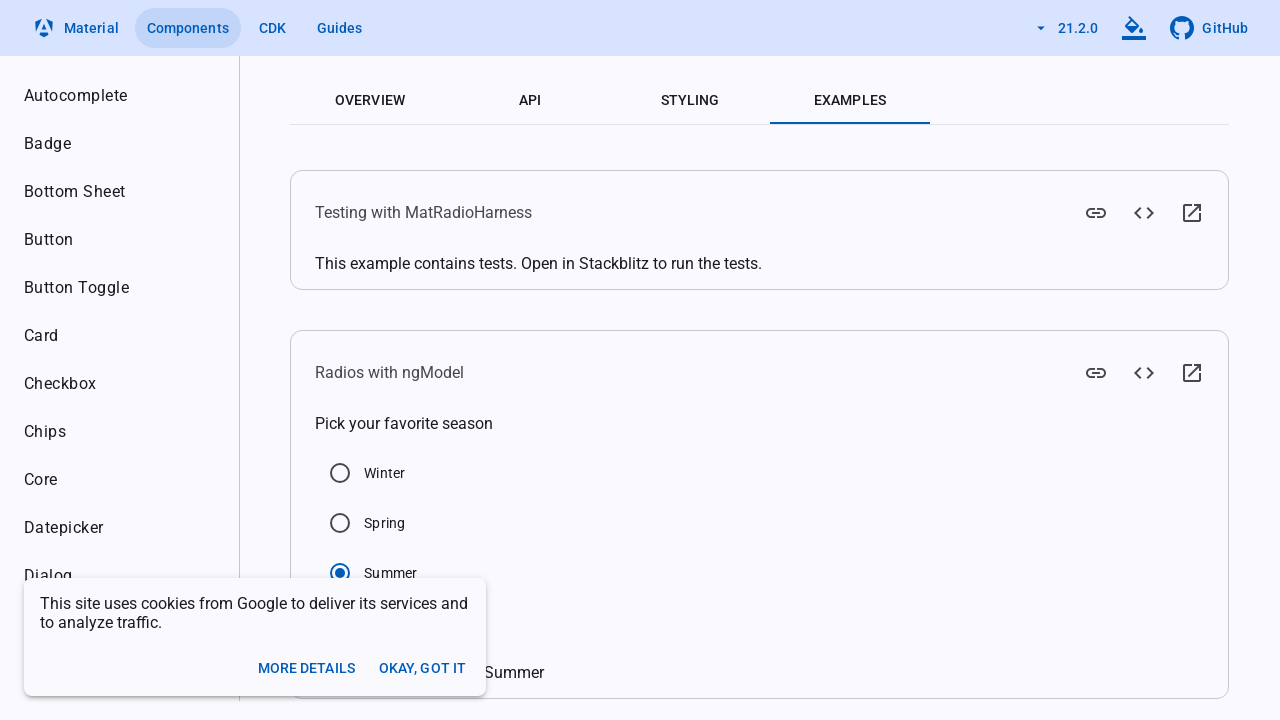

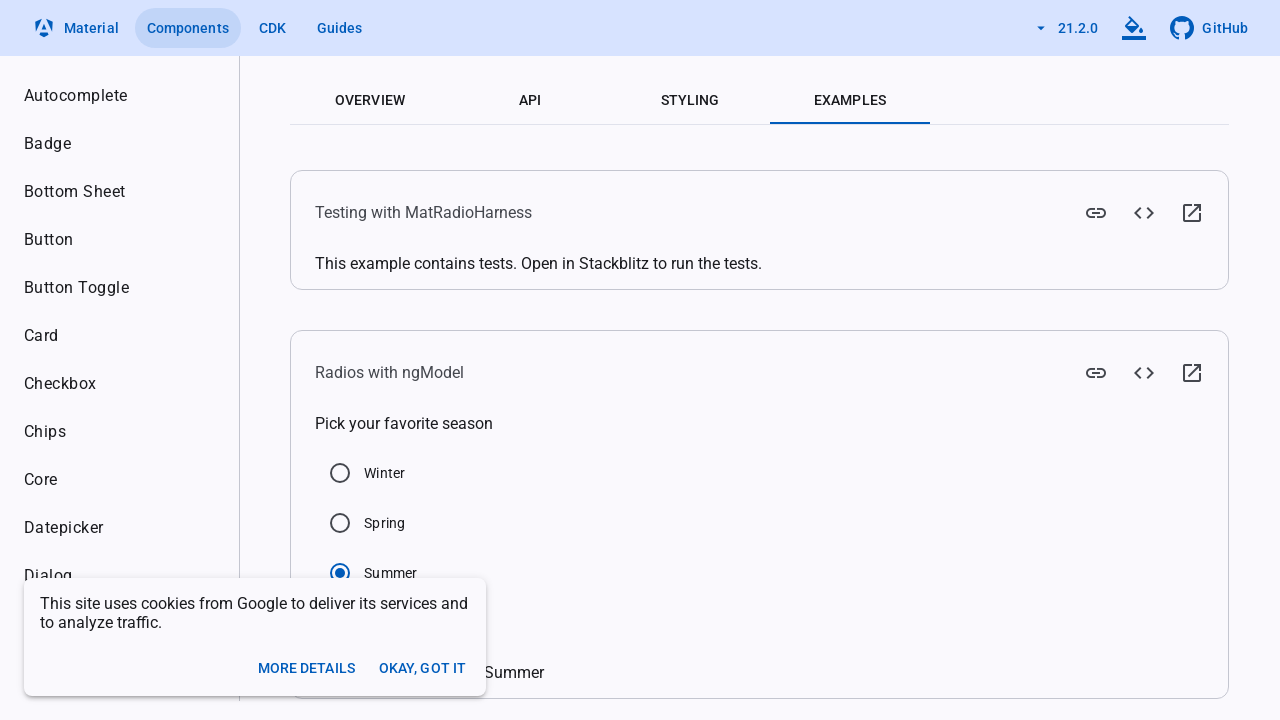